Tests dropdown list functionality on a registration page by verifying dropdown properties and selecting options using different selection methods (by index, by value, and by visible text)

Starting URL: http://demo.automationtesting.in/Register.html

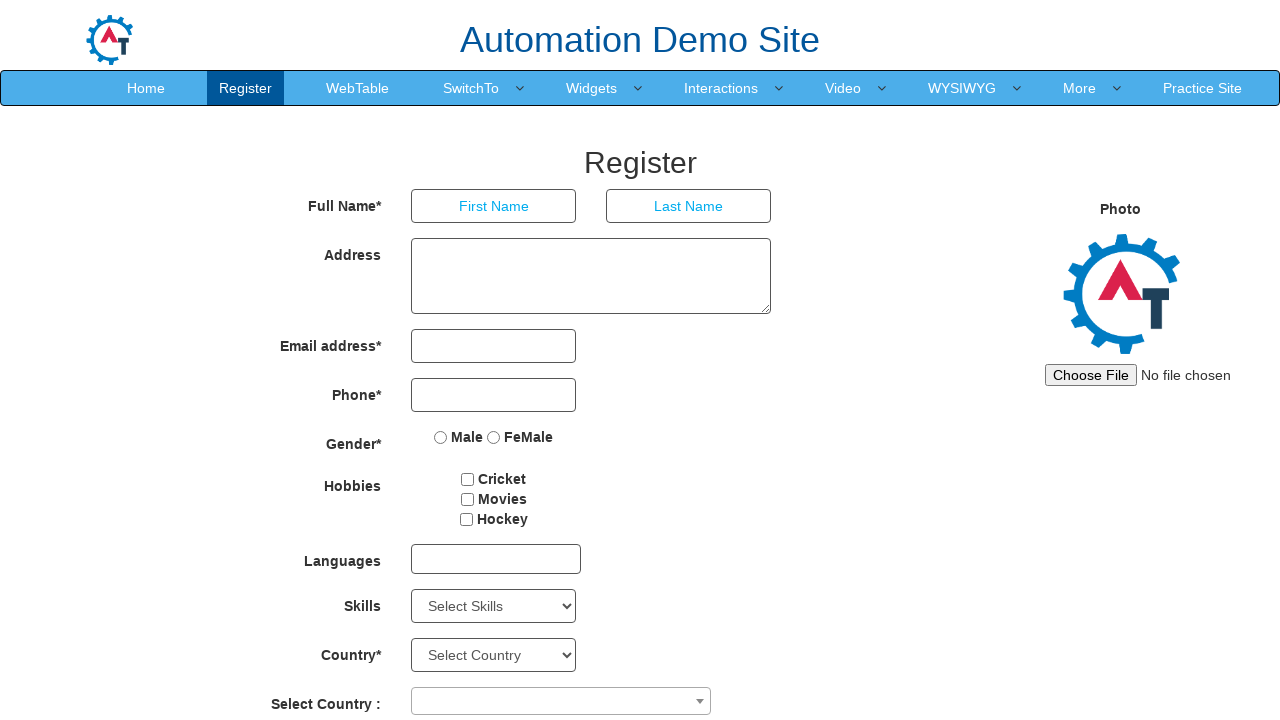

Waited for skills dropdown to be visible
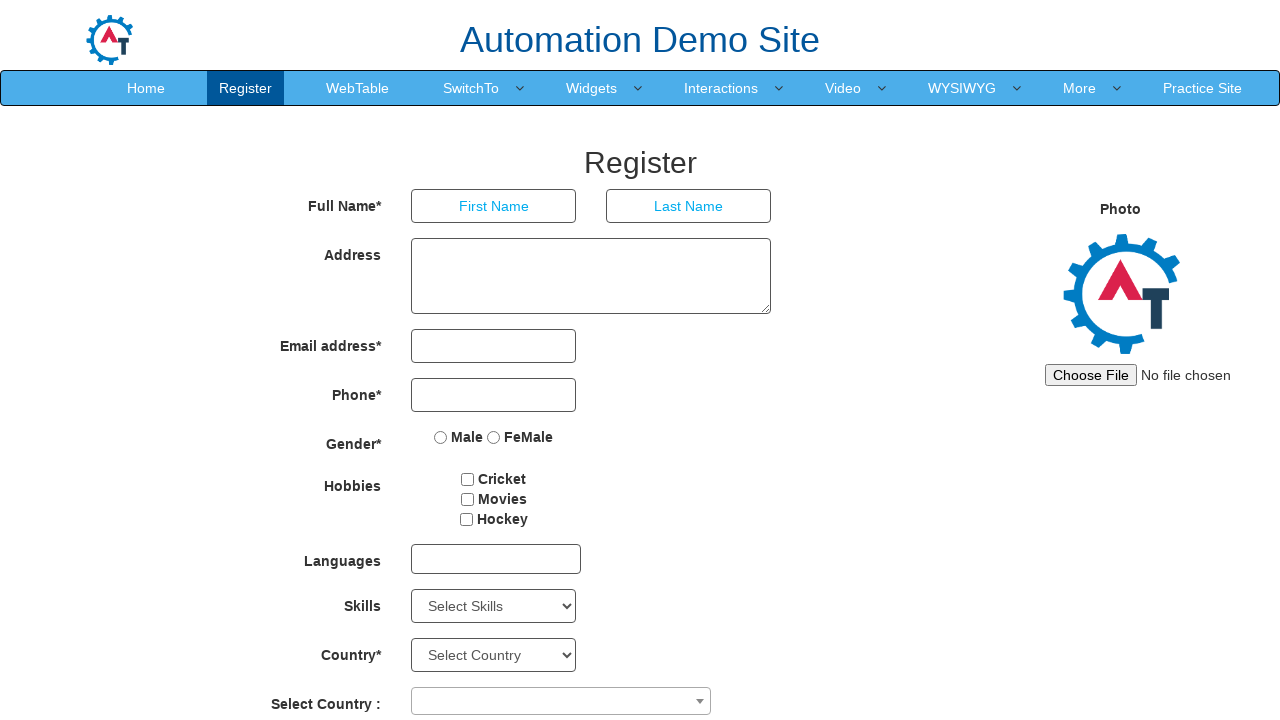

Selected skills dropdown option by index 4 on #Skills
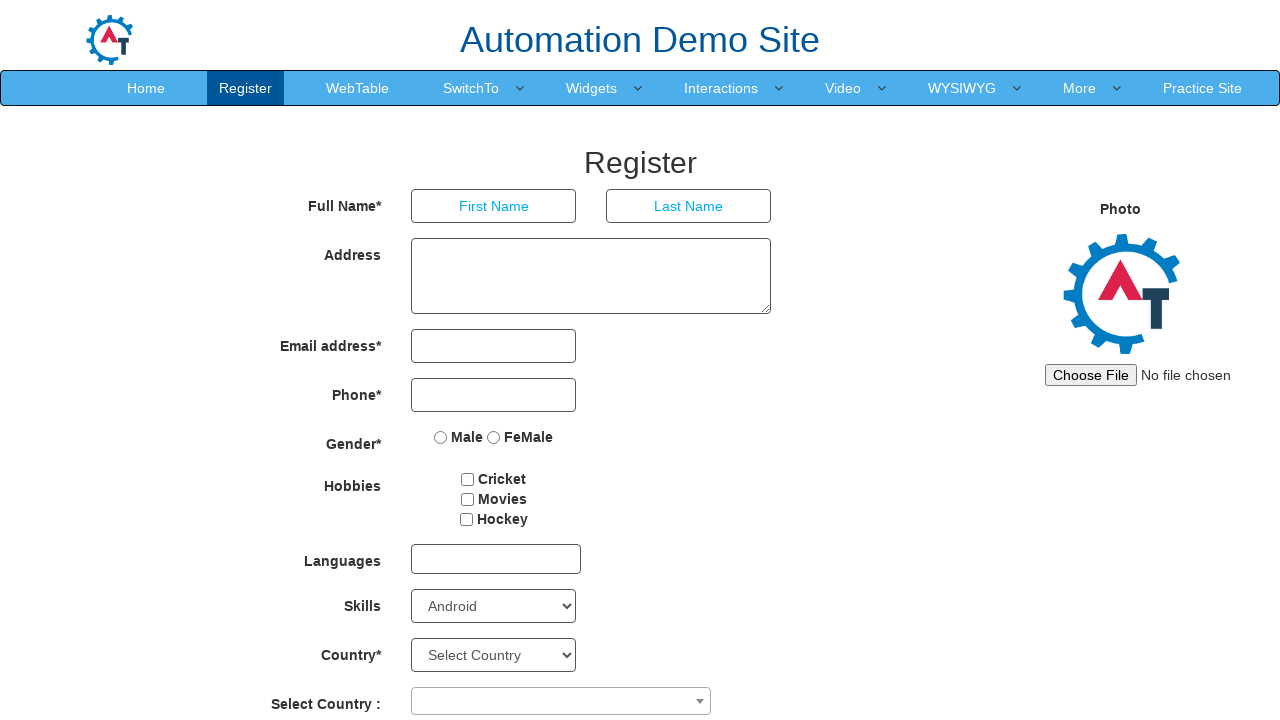

Selected skills dropdown option by value 'Backup Management' on #Skills
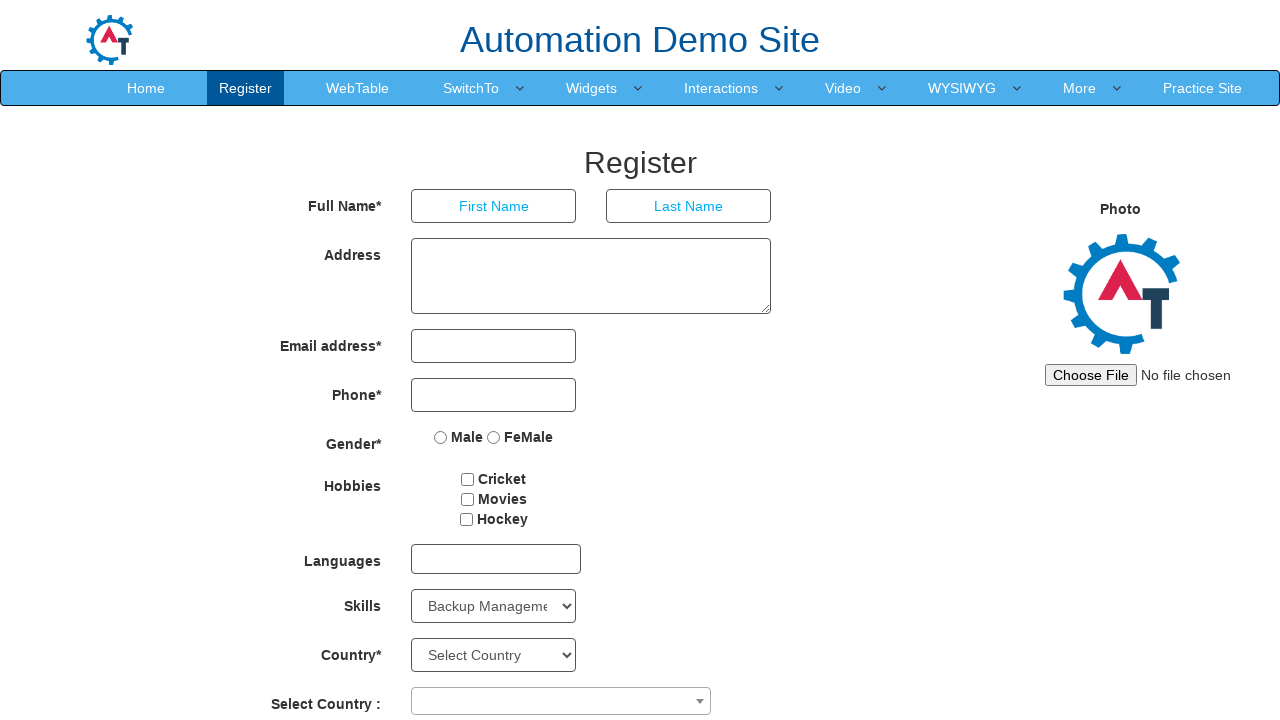

Selected skills dropdown option by visible text 'Analytics' on #Skills
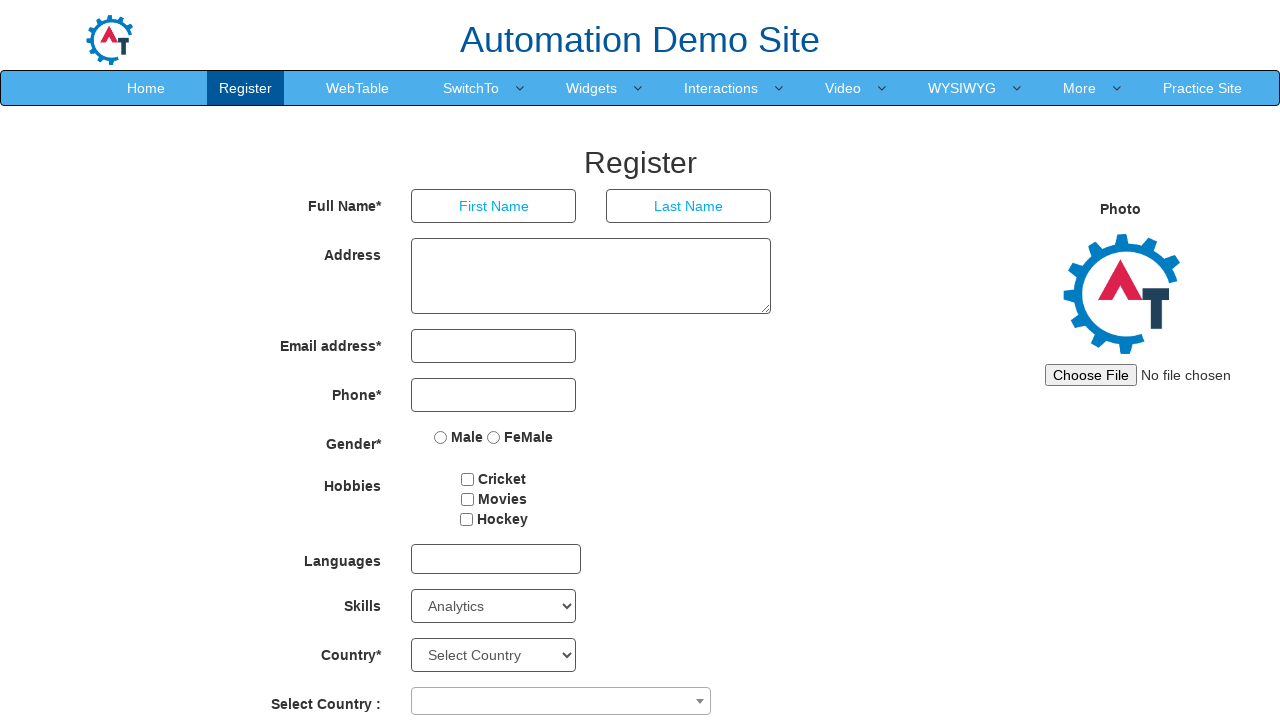

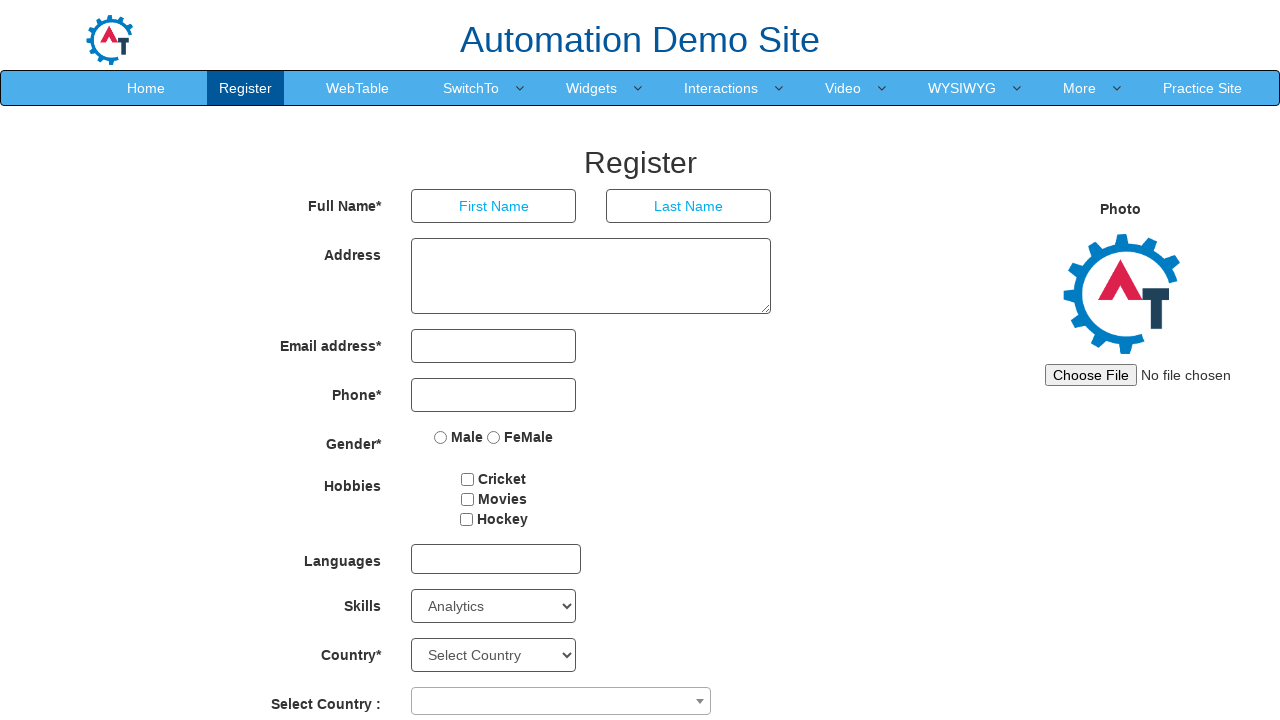